Tests un-marking items as complete by unchecking their checkboxes

Starting URL: https://demo.playwright.dev/todomvc

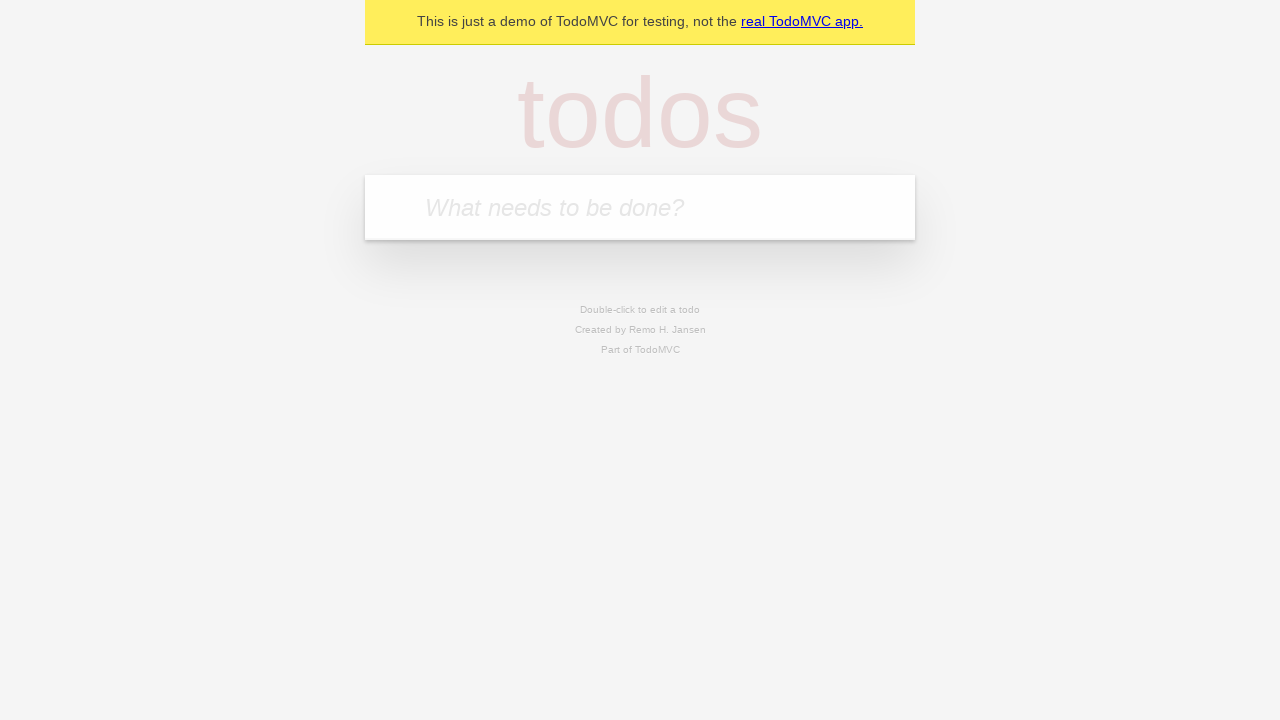

Filled todo input with 'buy some cheese' on internal:attr=[placeholder="What needs to be done?"i]
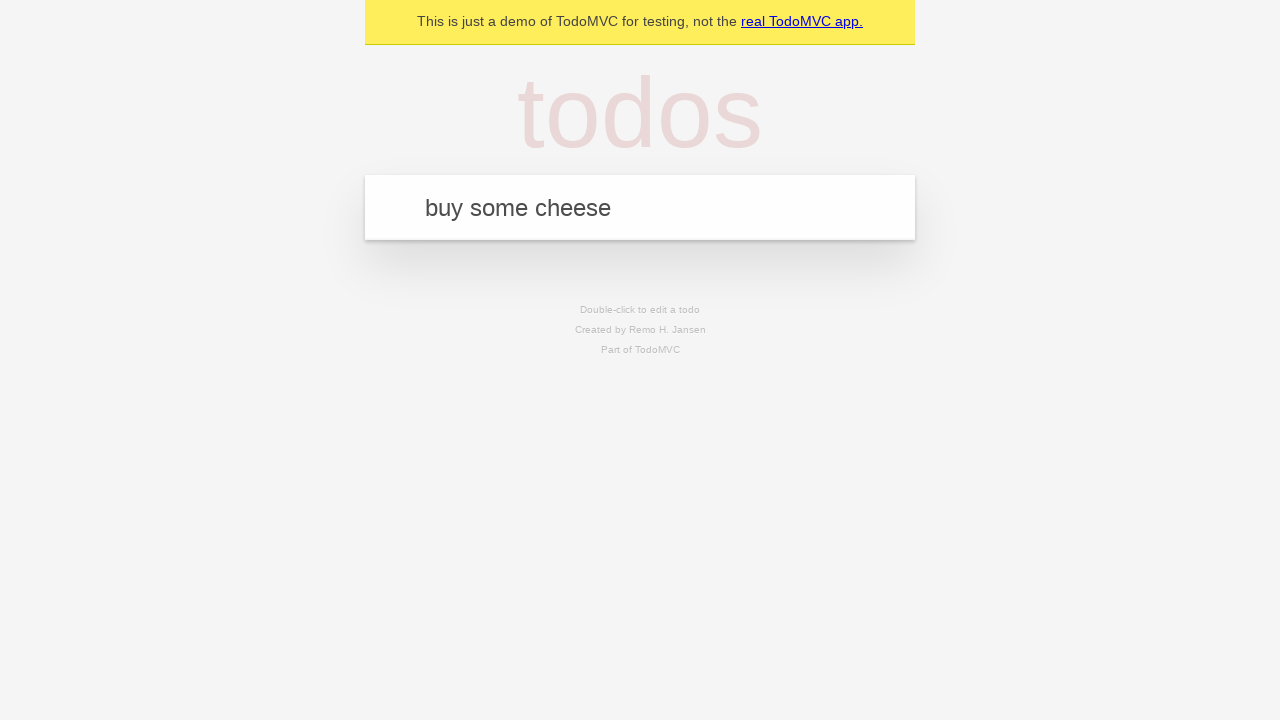

Pressed Enter to create first todo on internal:attr=[placeholder="What needs to be done?"i]
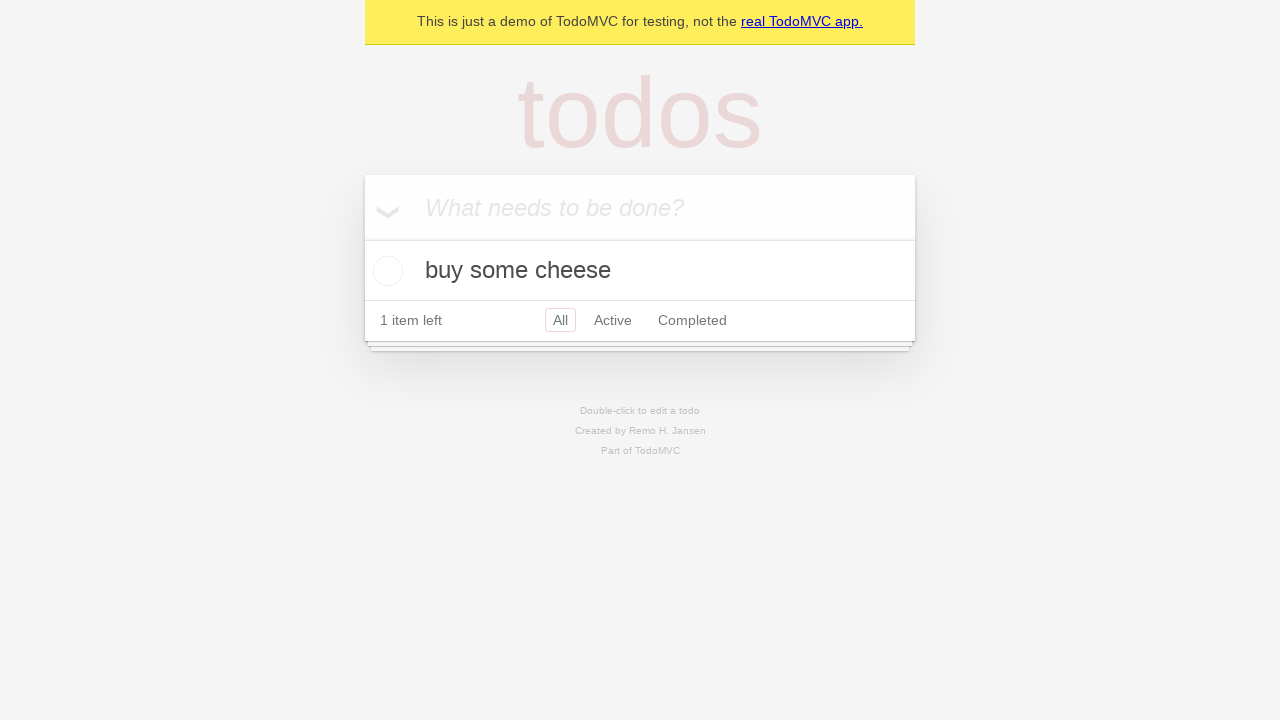

Filled todo input with 'feed the cat' on internal:attr=[placeholder="What needs to be done?"i]
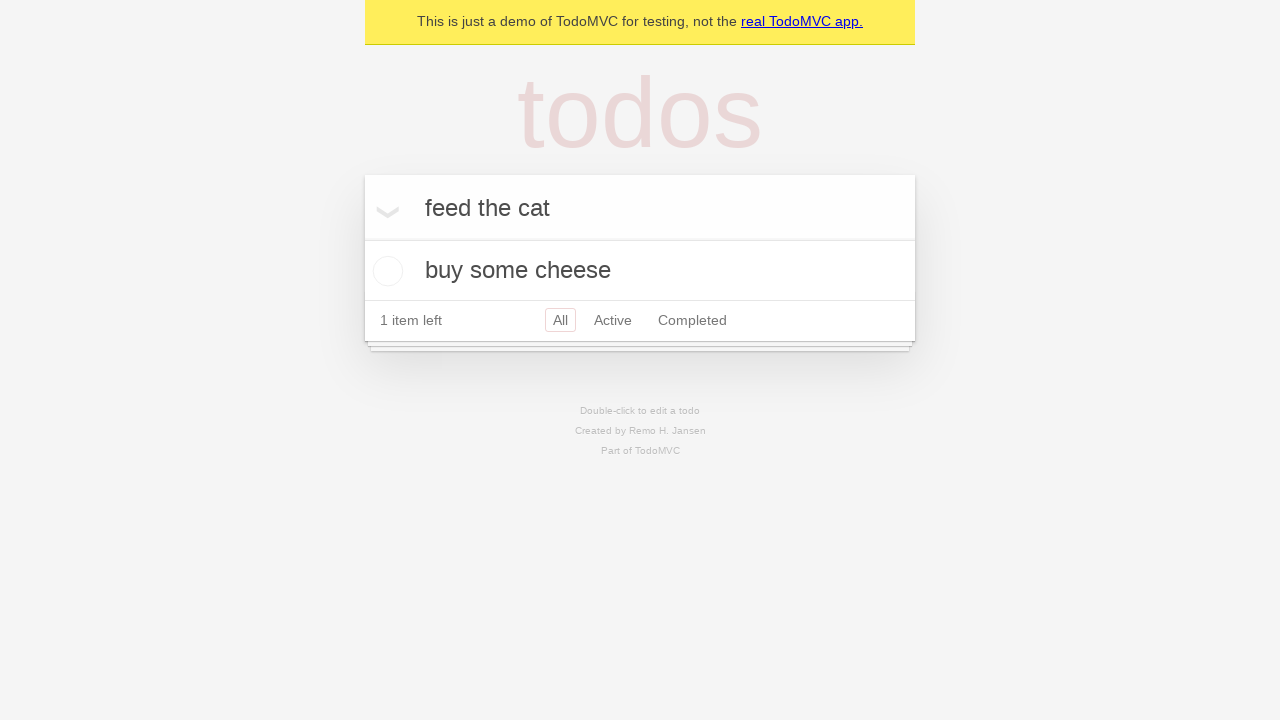

Pressed Enter to create second todo on internal:attr=[placeholder="What needs to be done?"i]
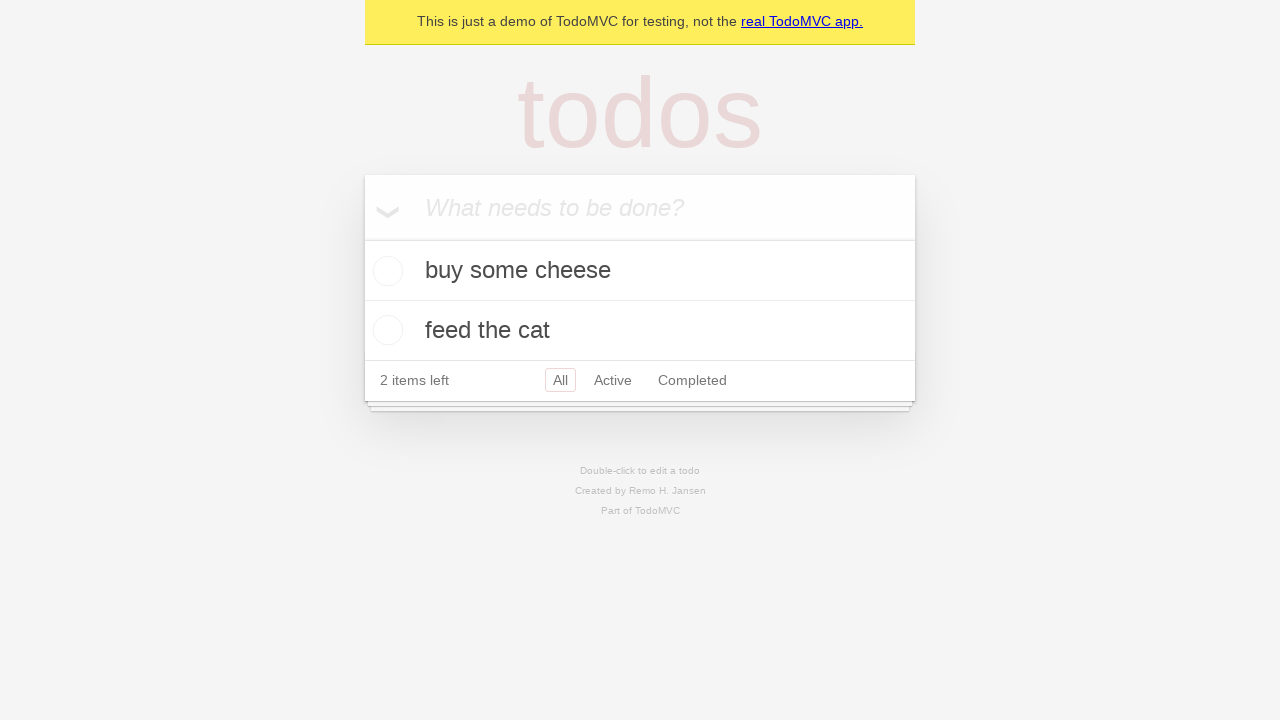

Waited for todo items to appear
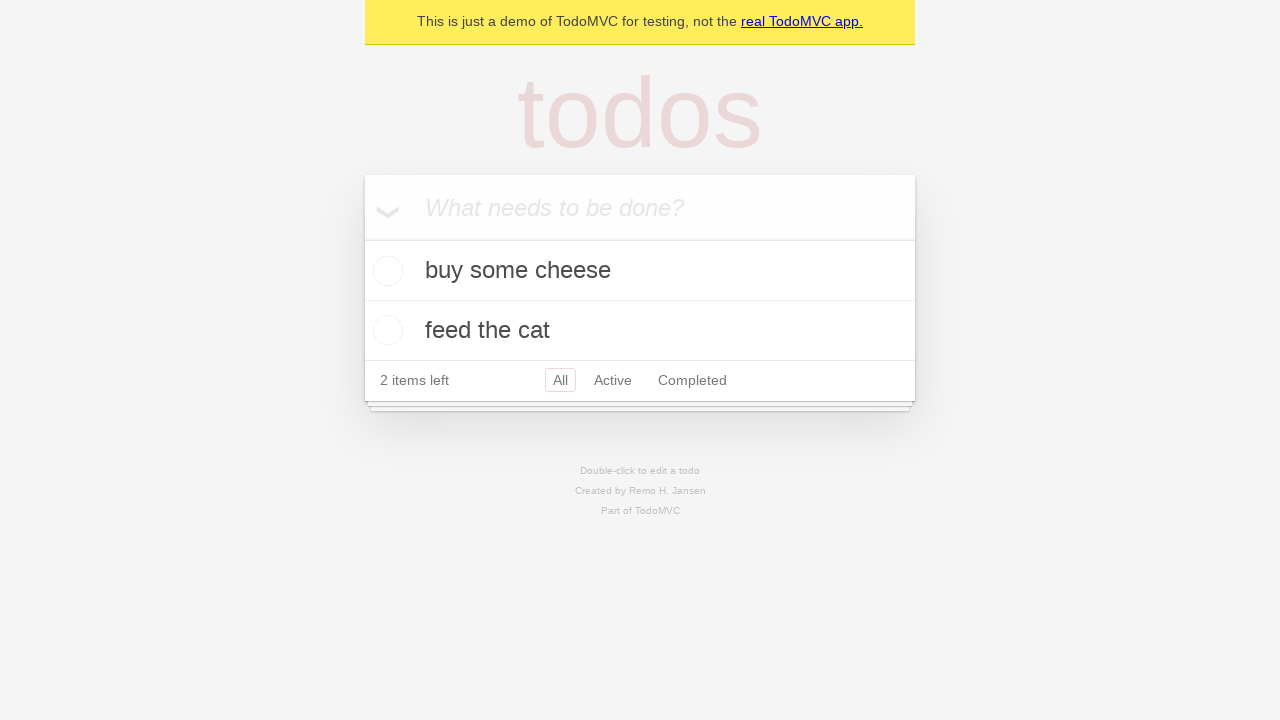

Located first todo item
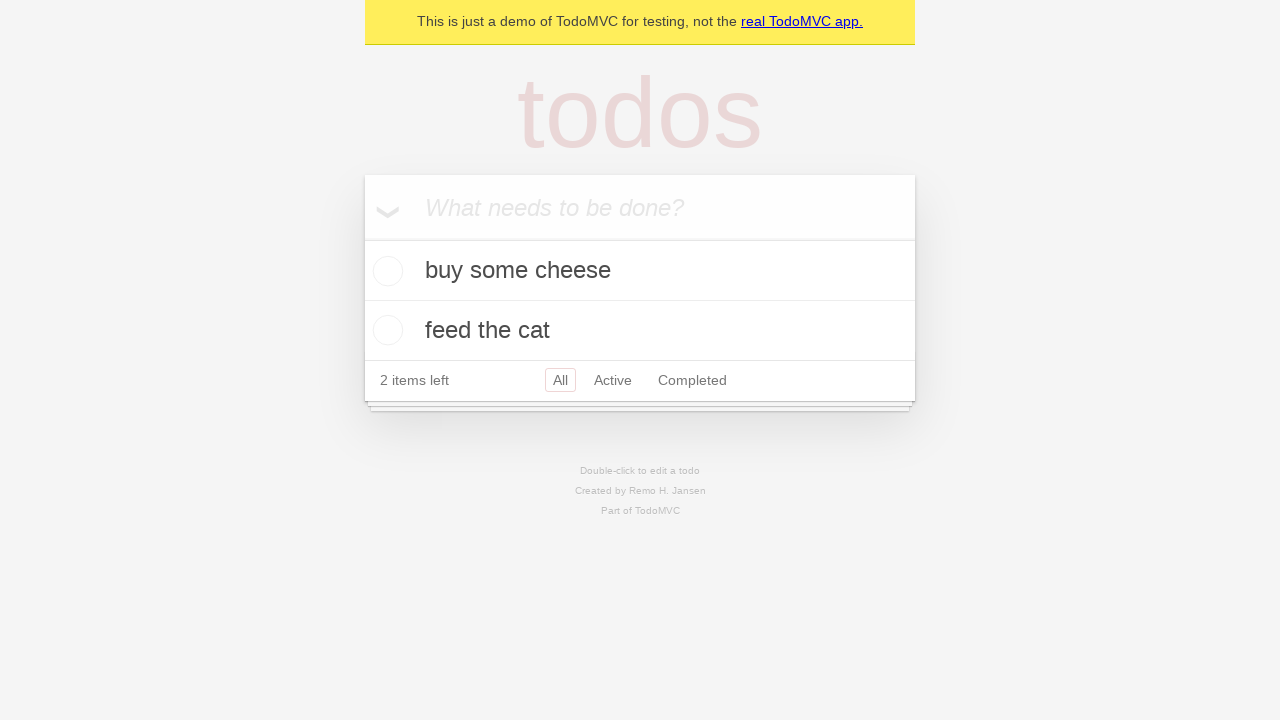

Checked the first todo item to mark as complete at (385, 271) on internal:testid=[data-testid="todo-item"s] >> nth=0 >> internal:role=checkbox
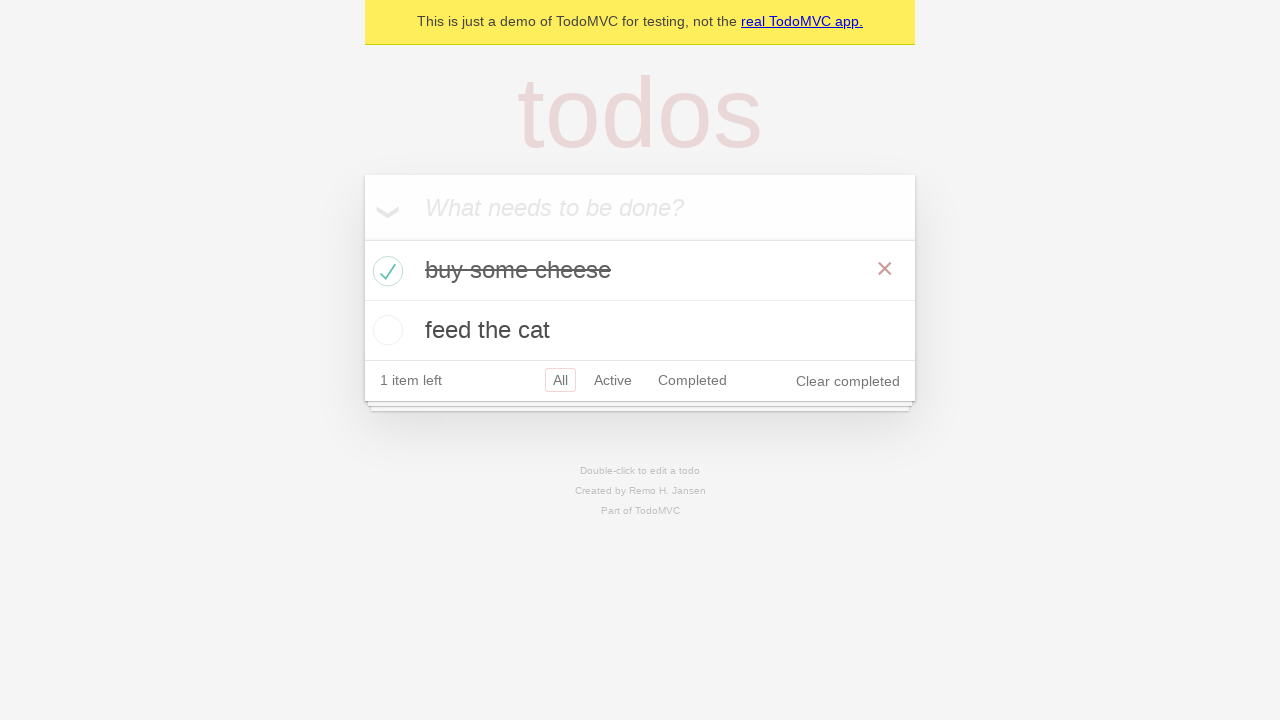

Unchecked the first todo item to mark as incomplete at (385, 271) on internal:testid=[data-testid="todo-item"s] >> nth=0 >> internal:role=checkbox
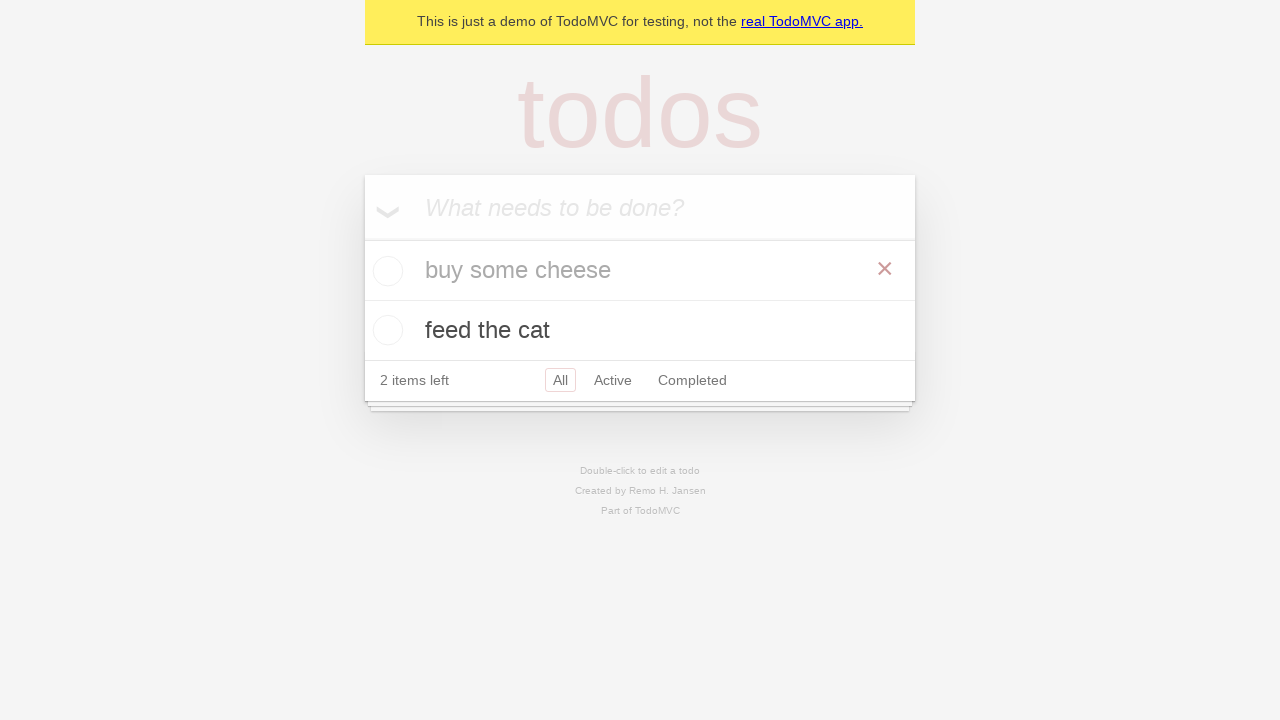

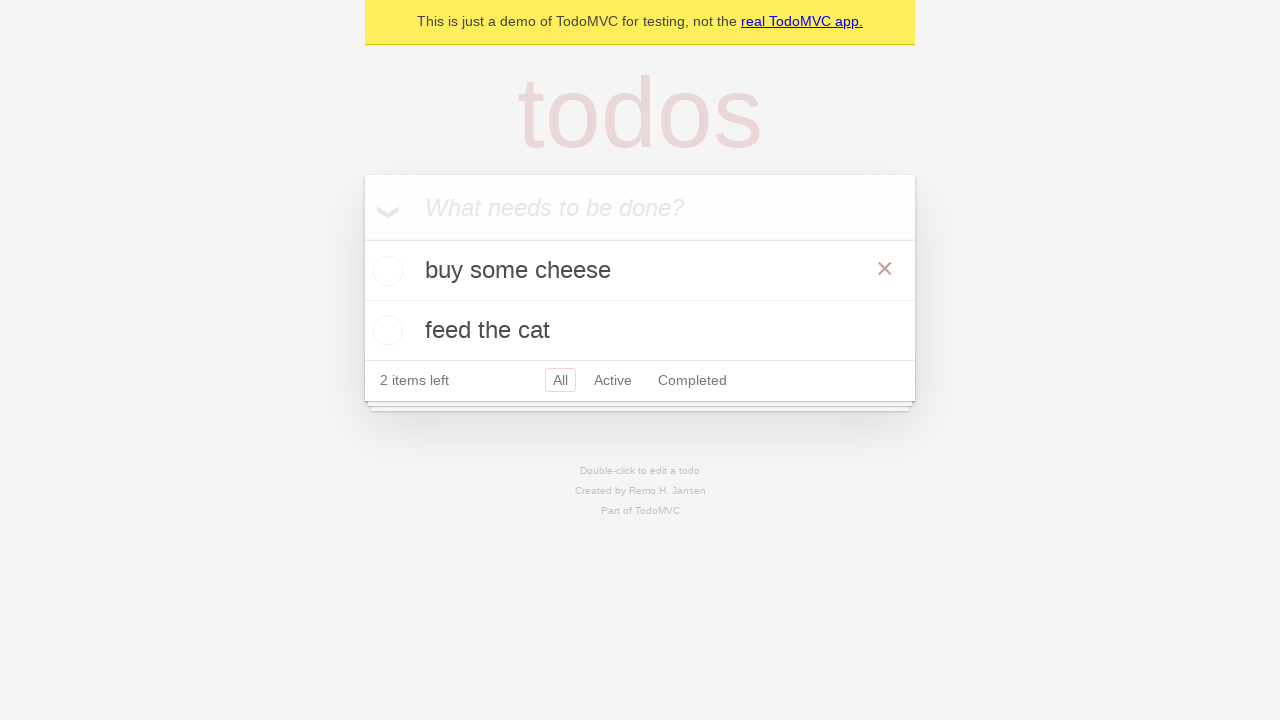